Tests keyboard shortcut functionality on a text comparison tool by copying text from the source area and pasting it into the destination area using keyboard commands

Starting URL: https://extendsclass.com/text-compare

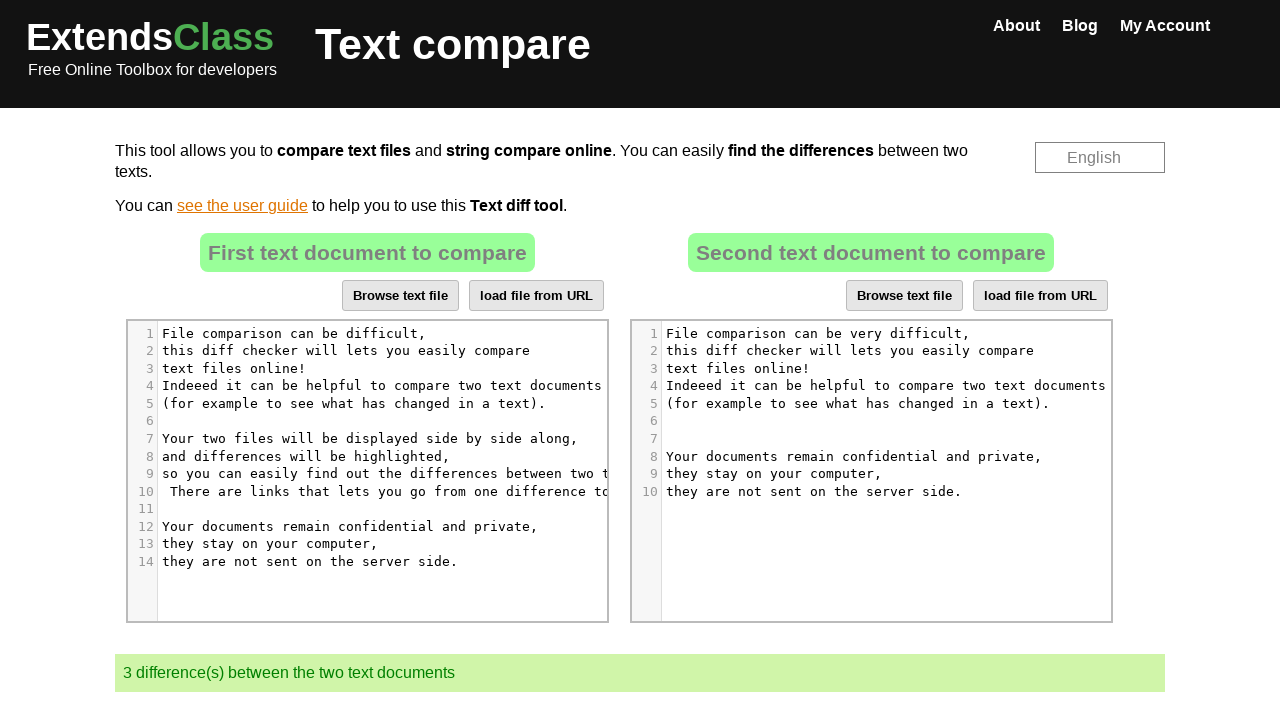

Located source text area element
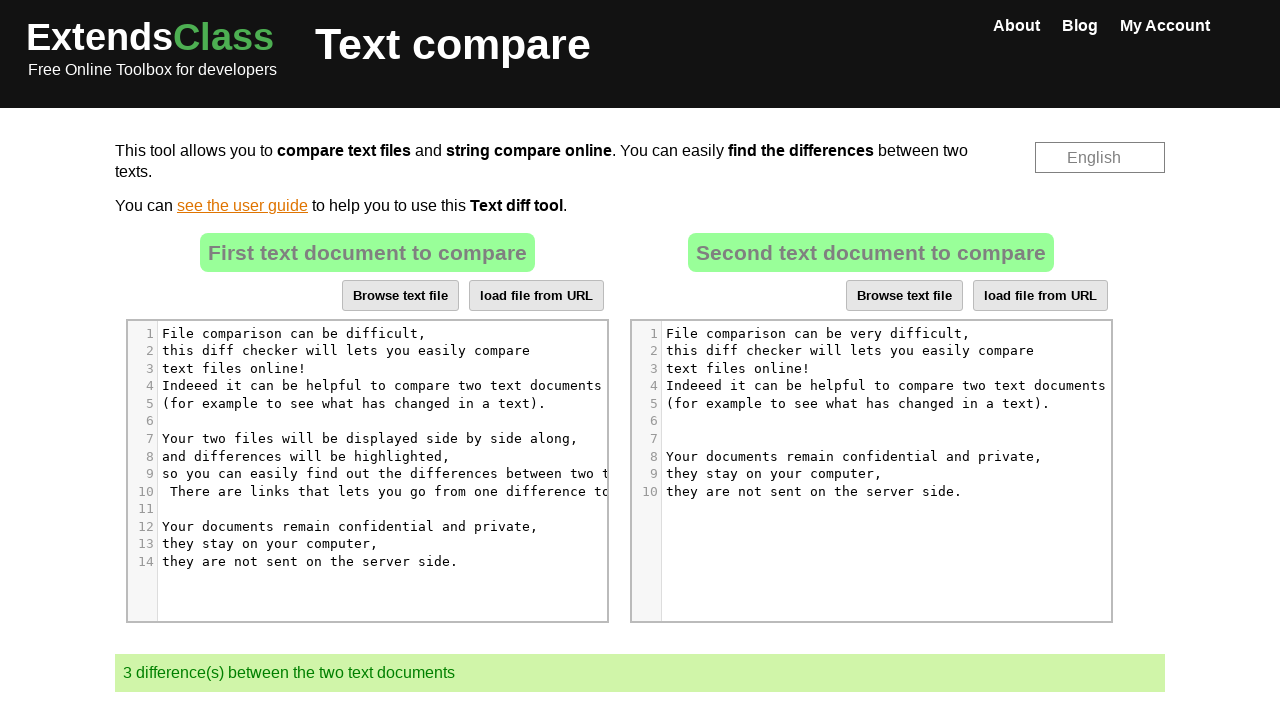

Pressed Ctrl+A to select all text in source area
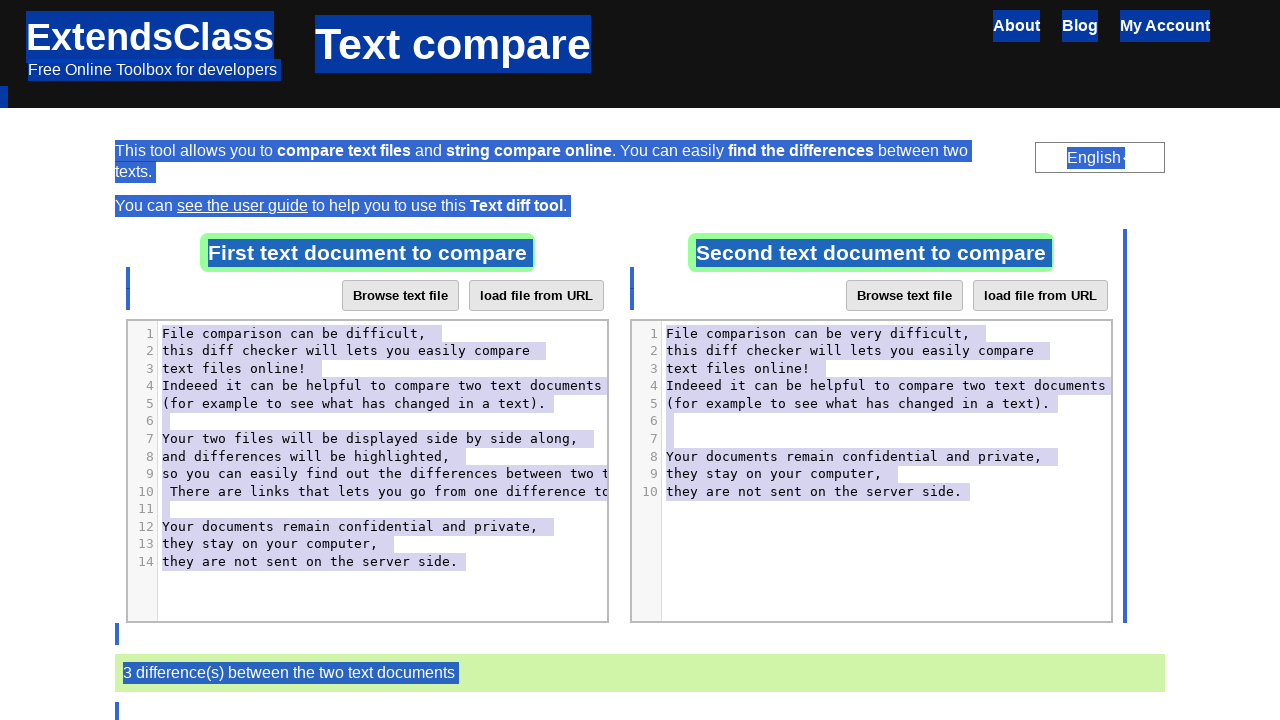

Pressed Ctrl+C to copy selected text from source area
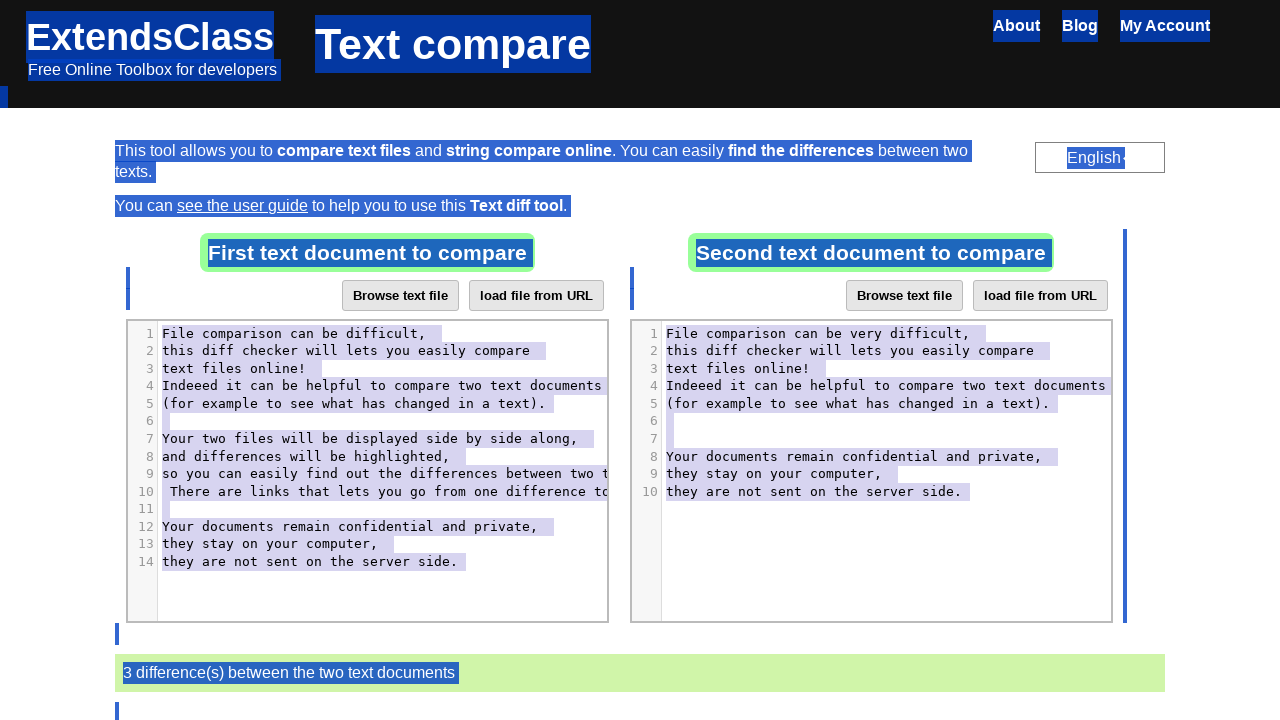

Located destination text area element
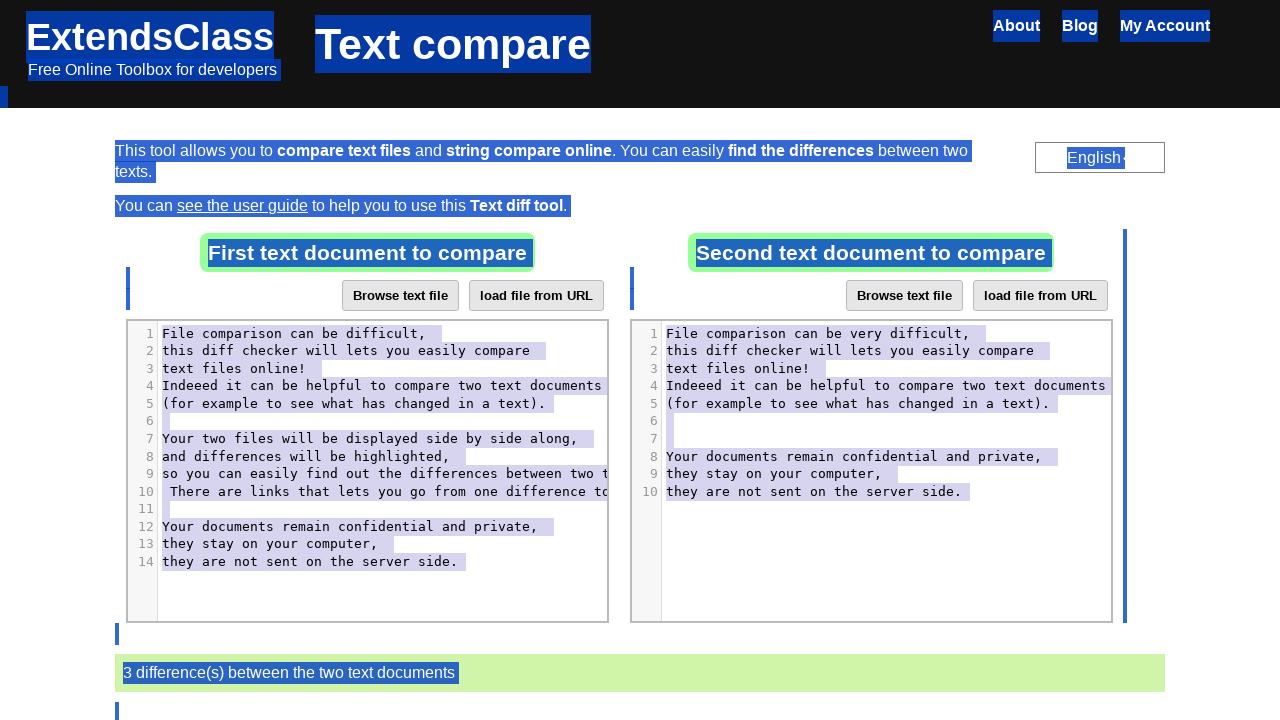

Clicked destination text area to focus it at (886, 386) on xpath=//*[@id="dropZone2"]//div[4]/pre/span
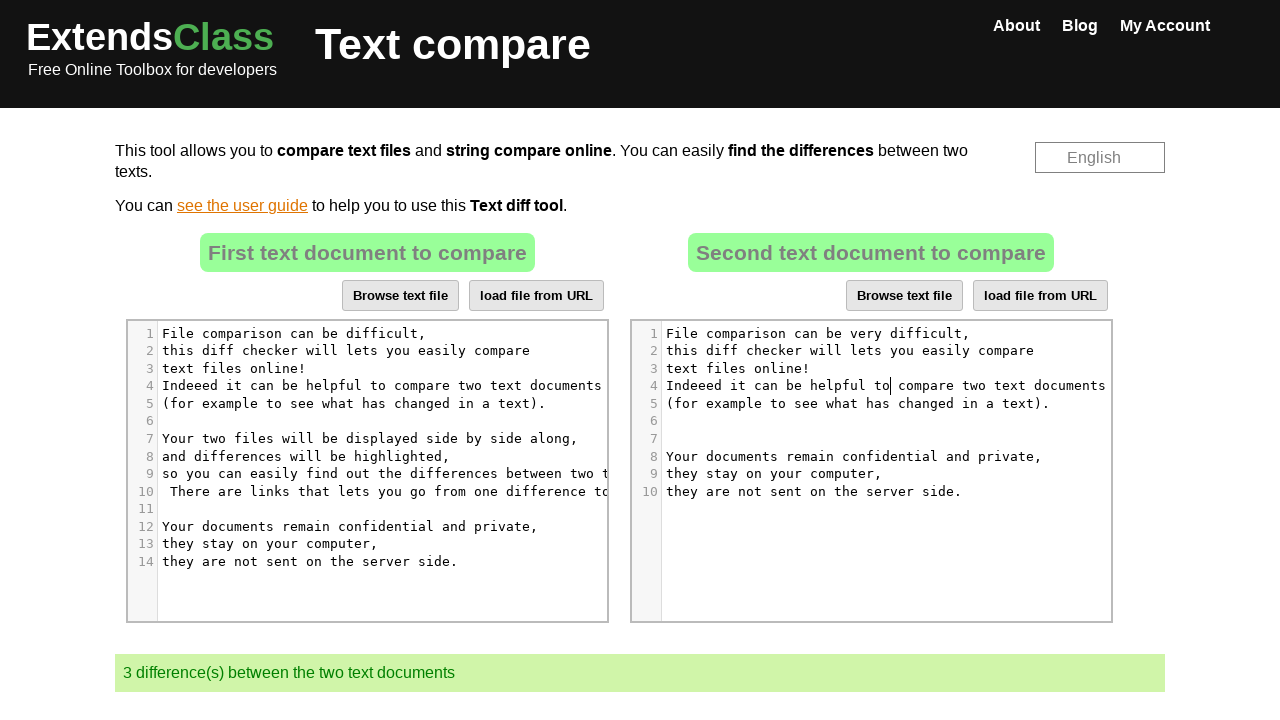

Pressed Ctrl+A to select all text in destination area
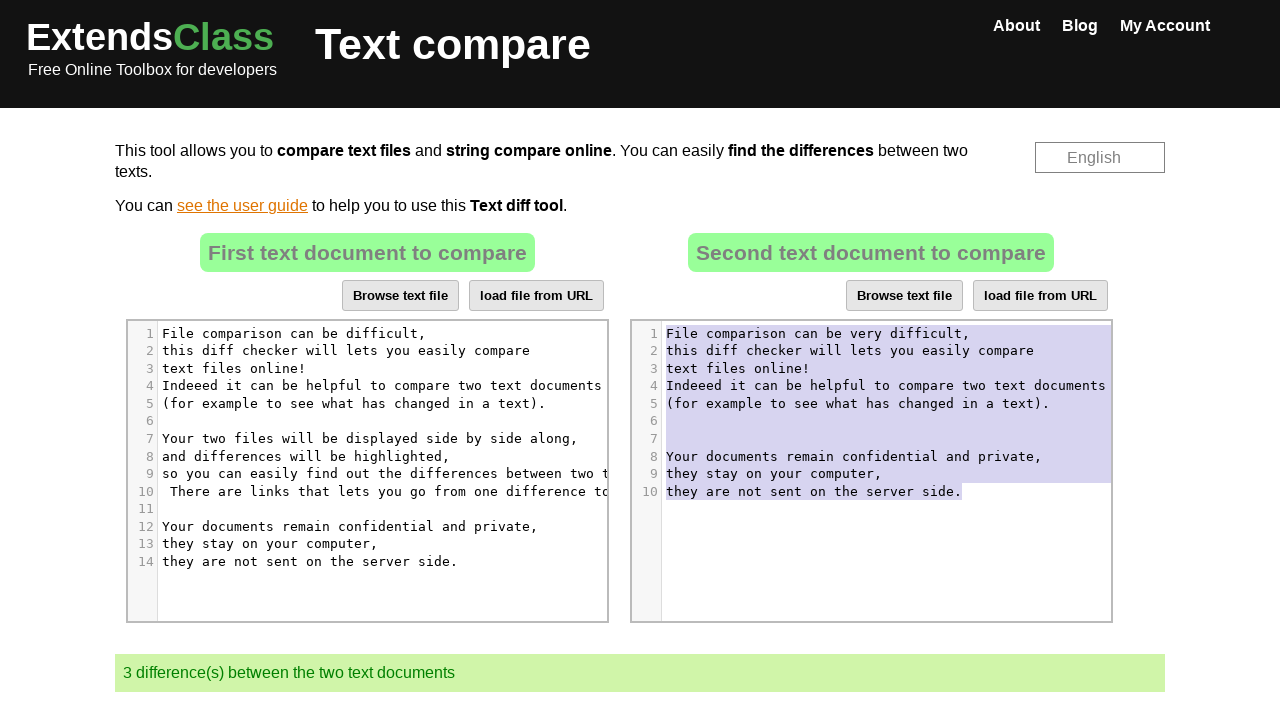

Pressed Ctrl+V to paste copied text into destination area
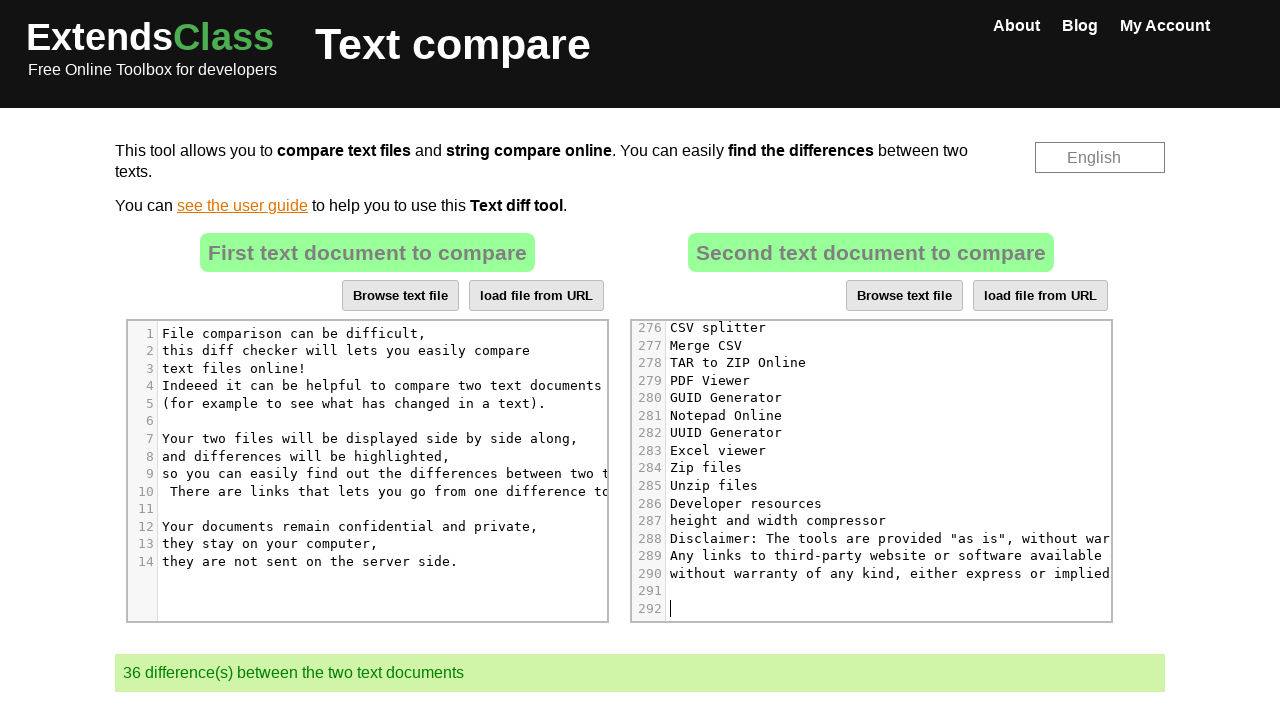

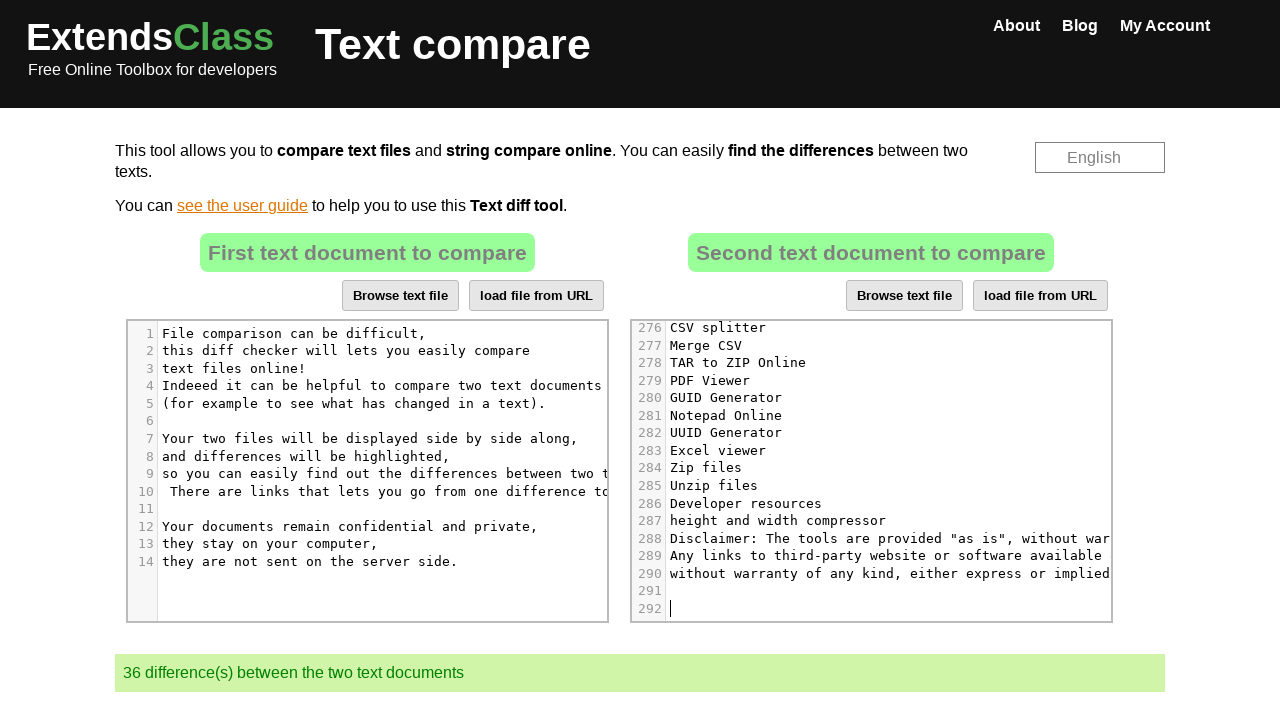